Navigates to a page with a large table and highlights a specific element by temporarily changing its border style to a red dashed border, then reverting it back after a delay.

Starting URL: http://the-internet.herokuapp.com/large

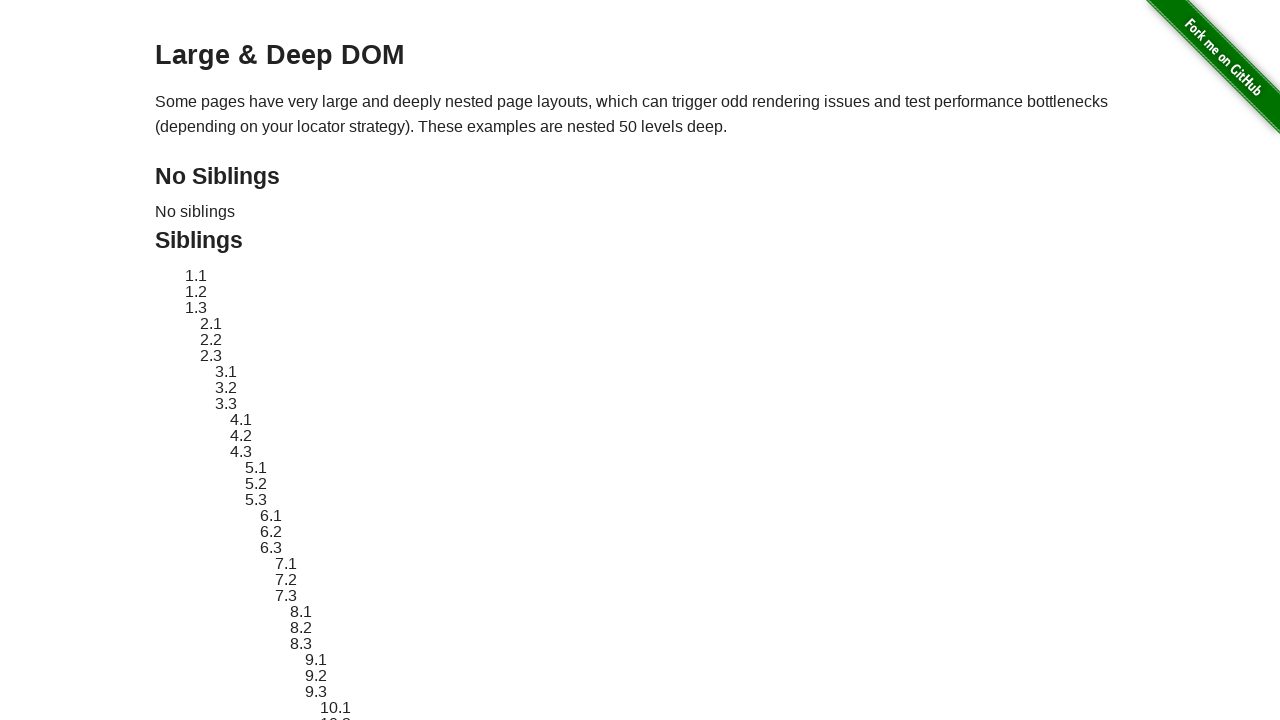

Waited for target element #sibling-2.3 to be present
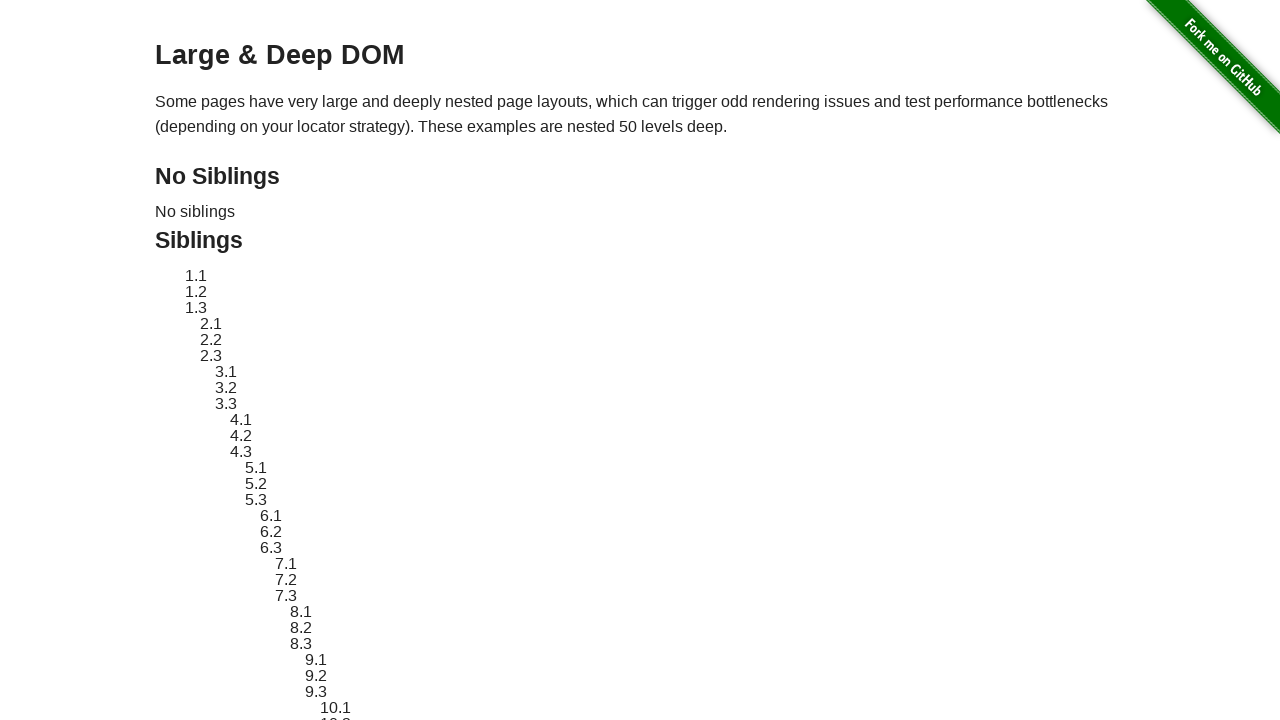

Retrieved original style attribute of target element
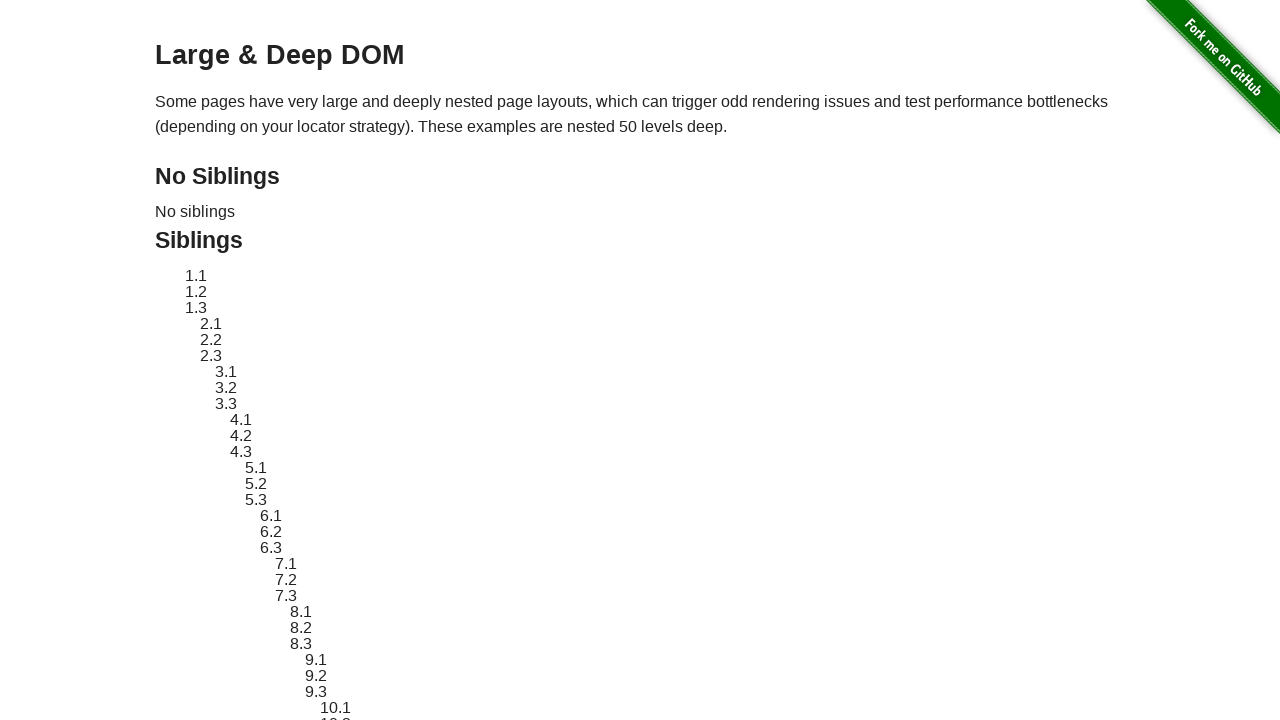

Applied red dashed border highlight to target element
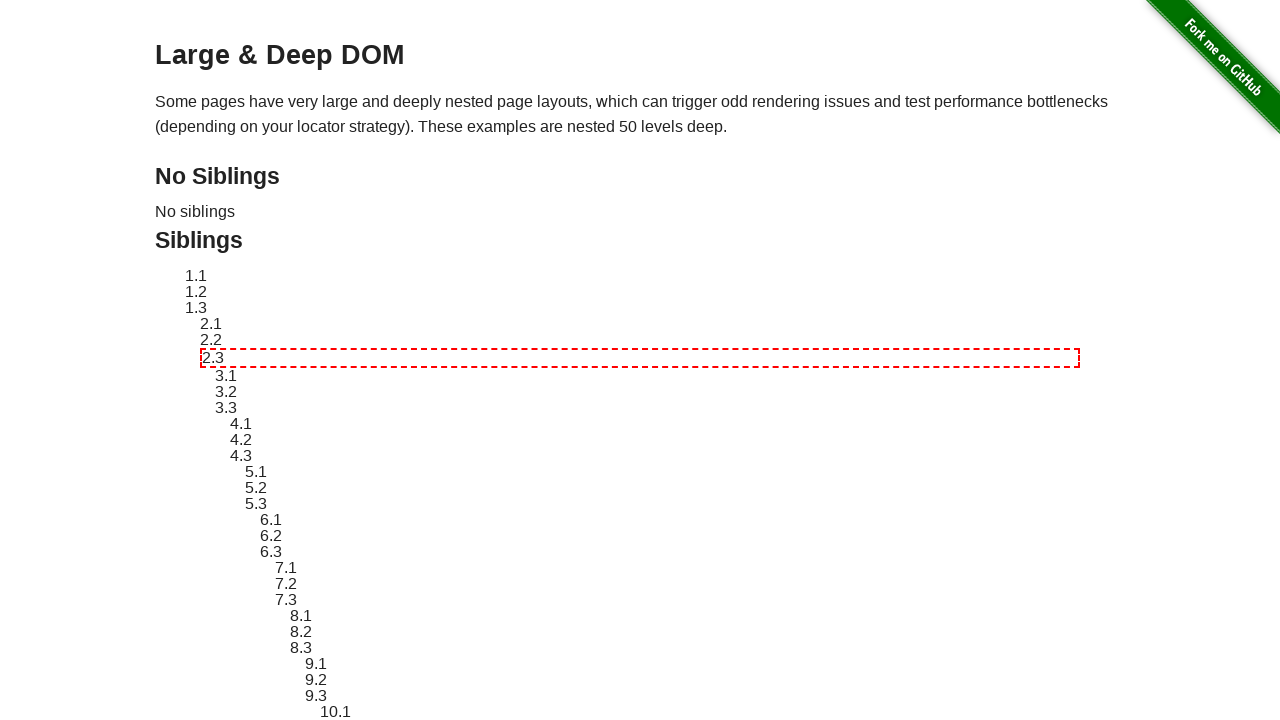

Waited 2 seconds to visually see the highlight
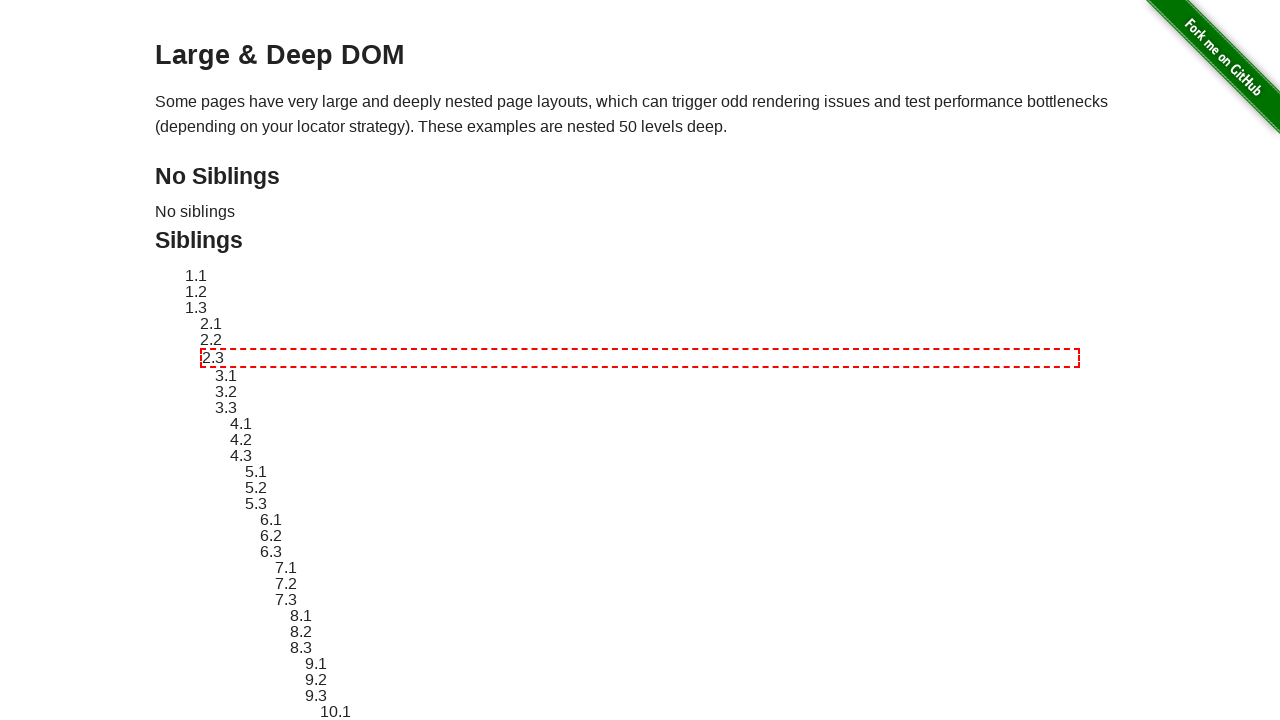

Reverted target element style back to original
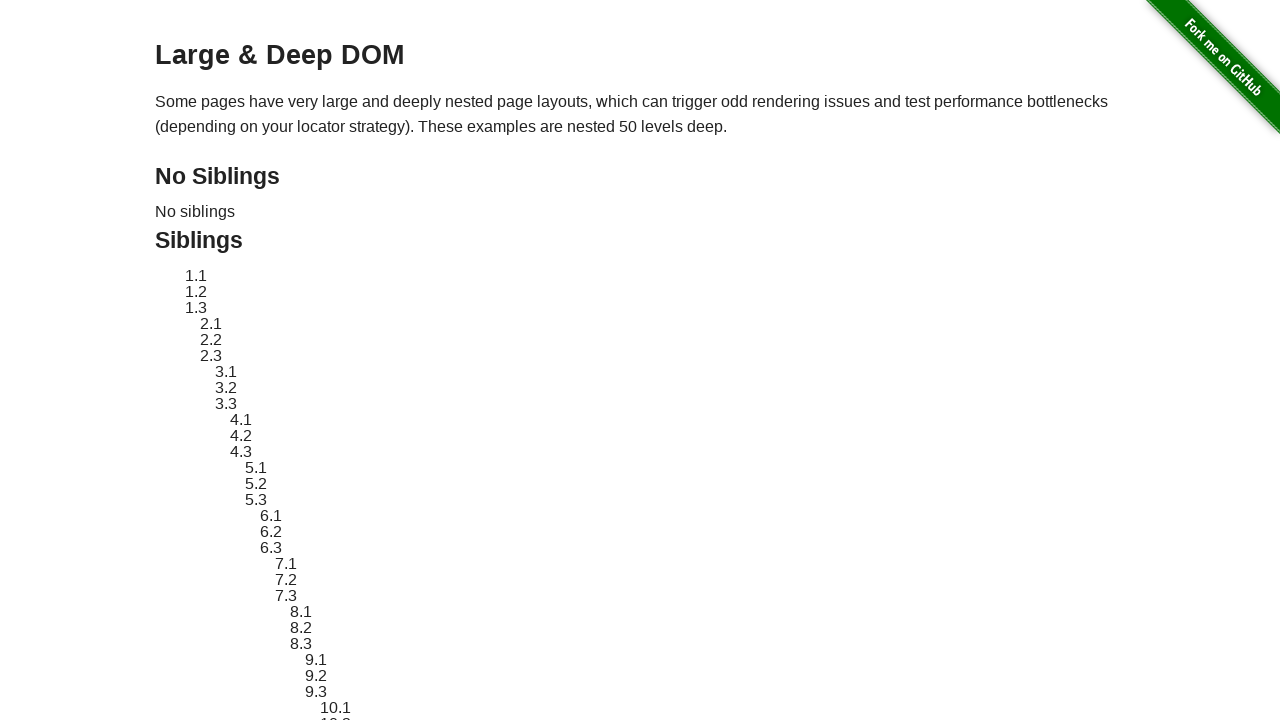

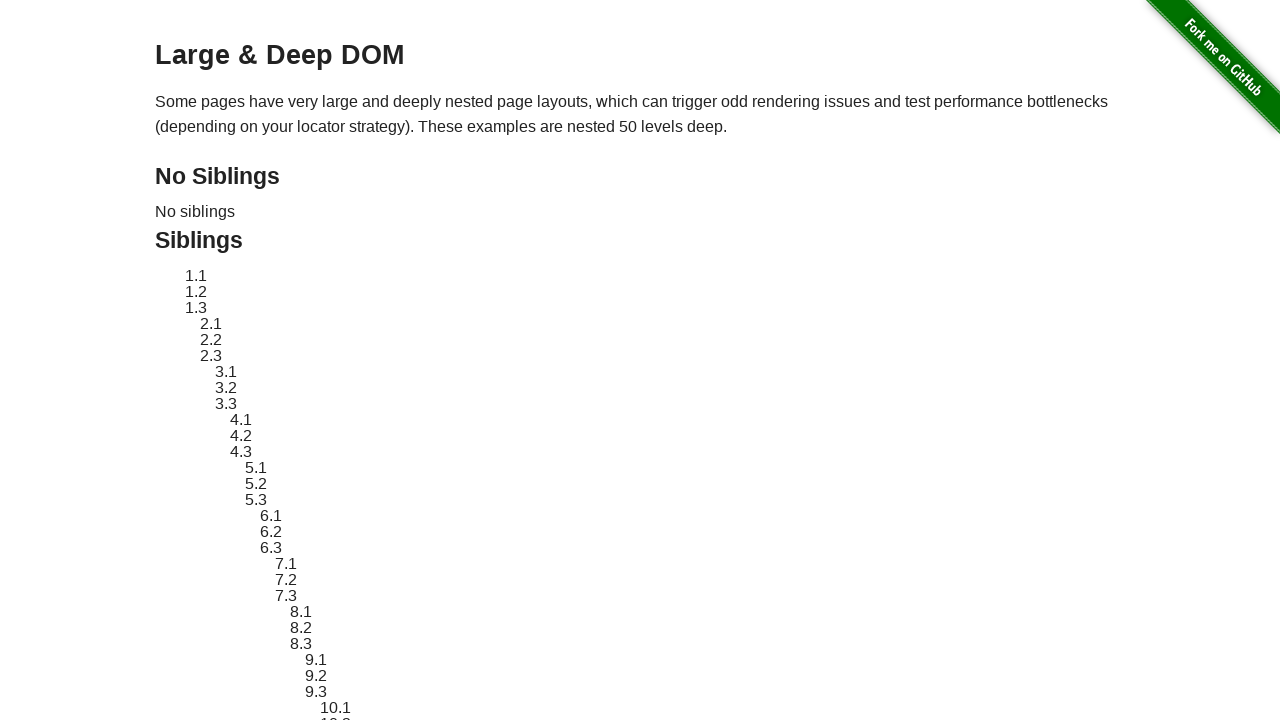